Tests checkbox functionality by finding all checkboxes on the page and verifying that the second checkbox (which should be checked by default on page load) is indeed selected.

Starting URL: http://the-internet.herokuapp.com/checkboxes

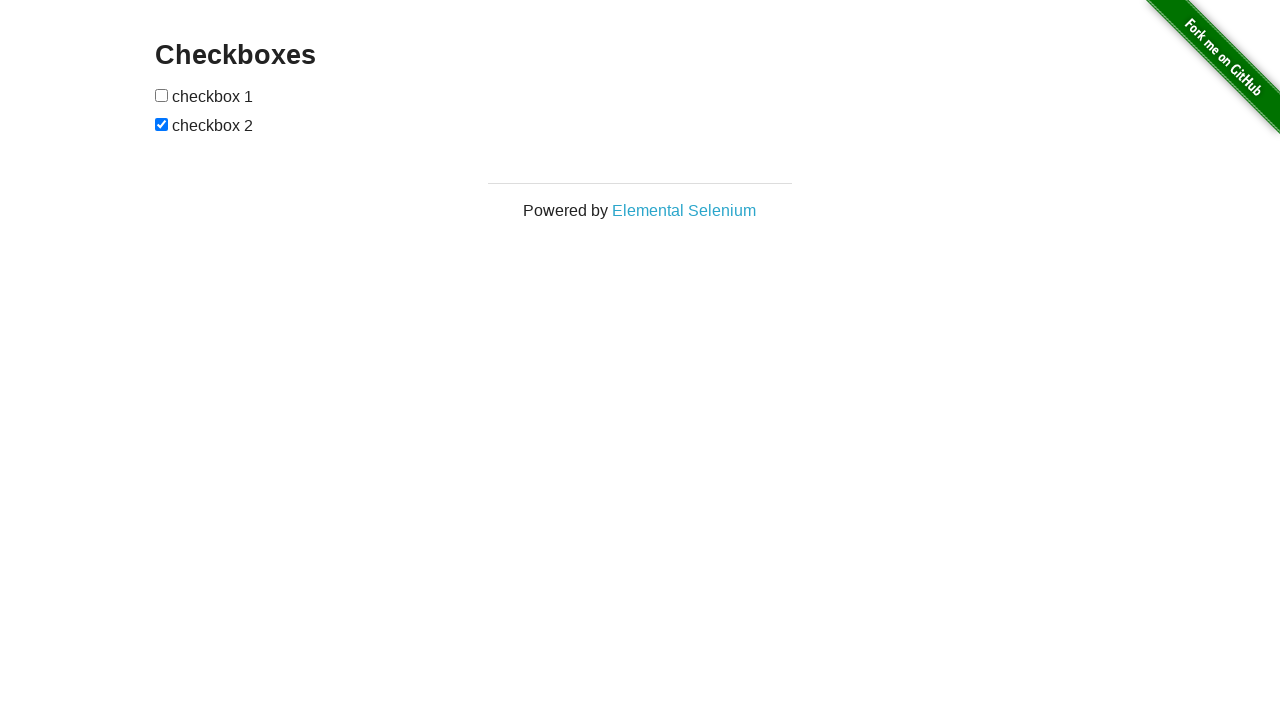

Waited for checkboxes to be present on the page
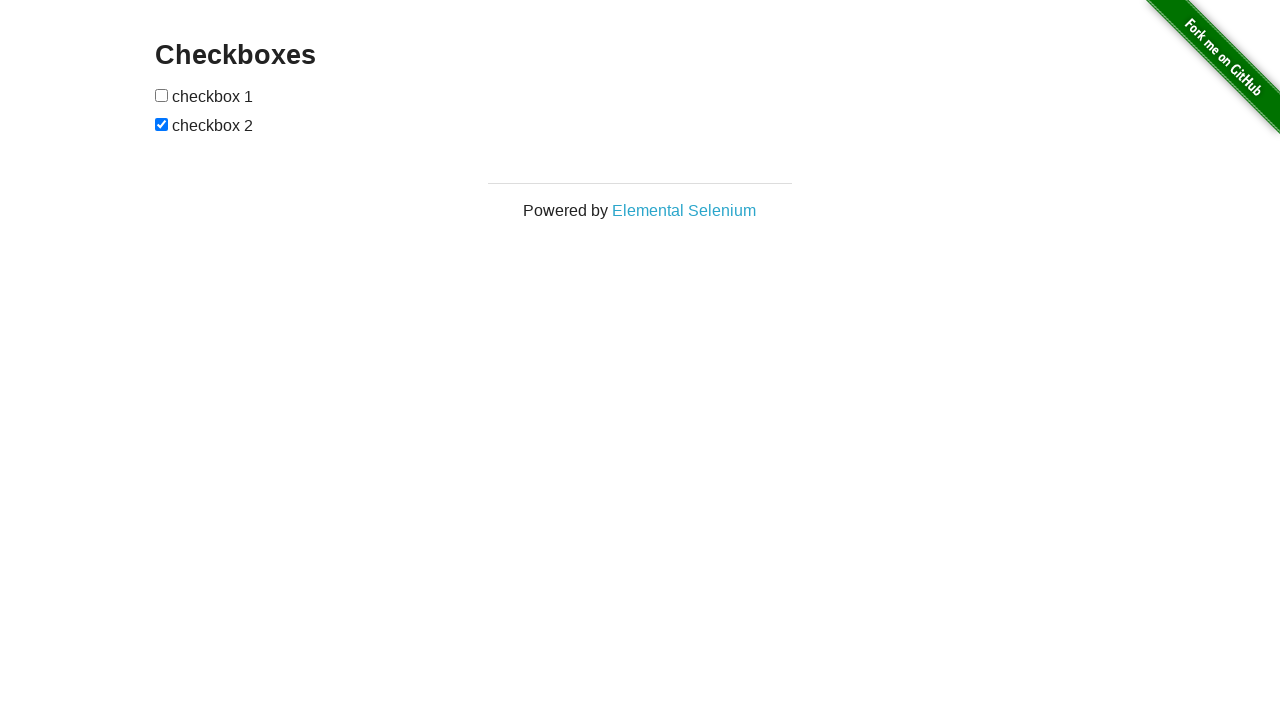

Located all checkboxes on the page
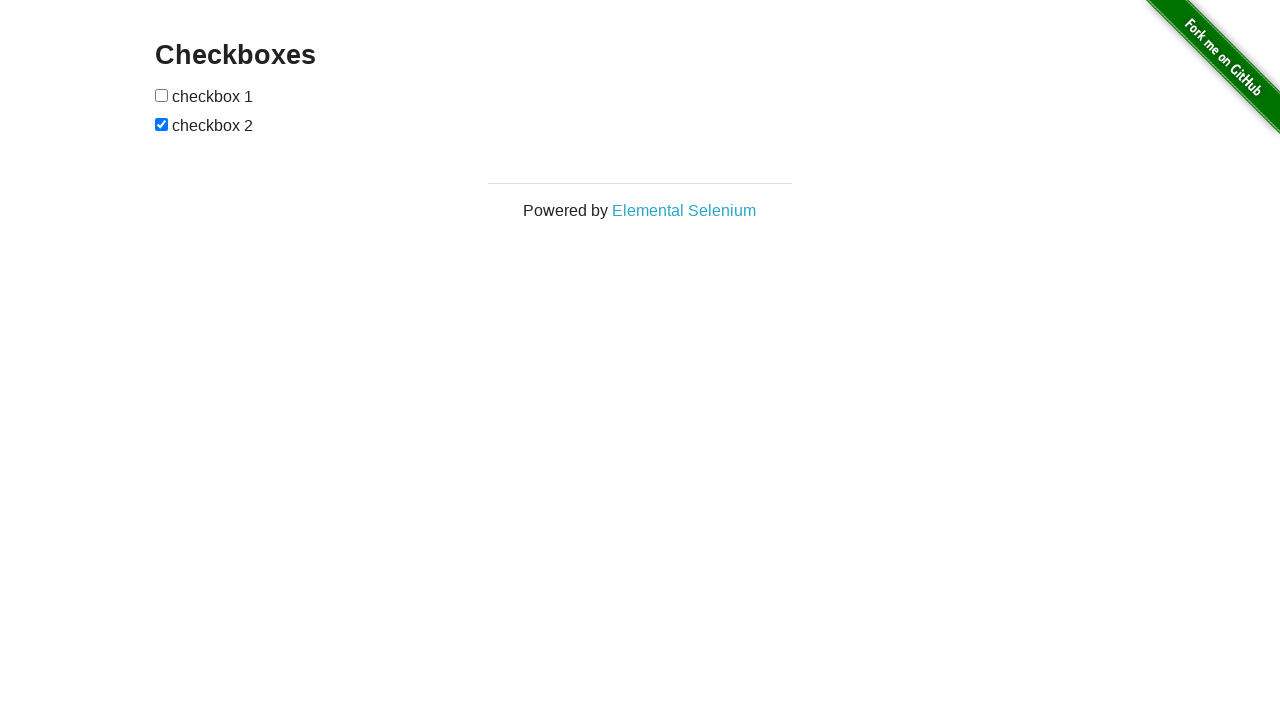

Found 2 checkboxes on the page
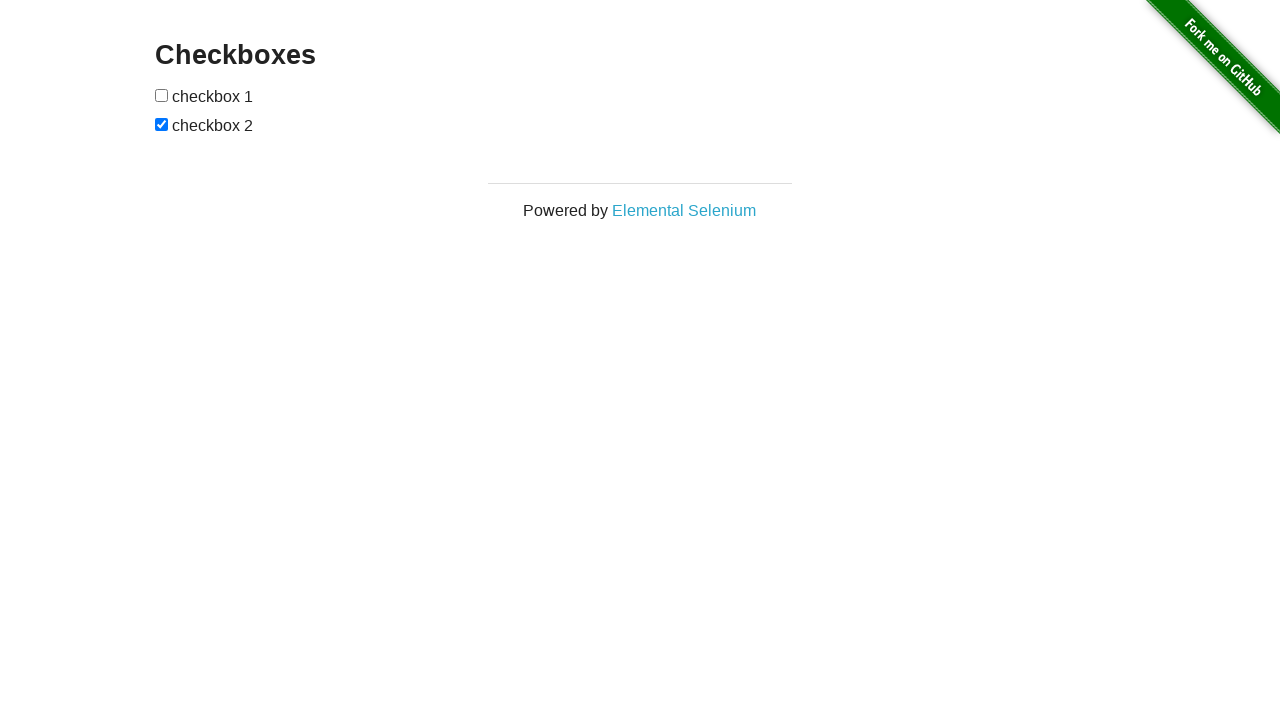

Located the last checkbox (second checkbox)
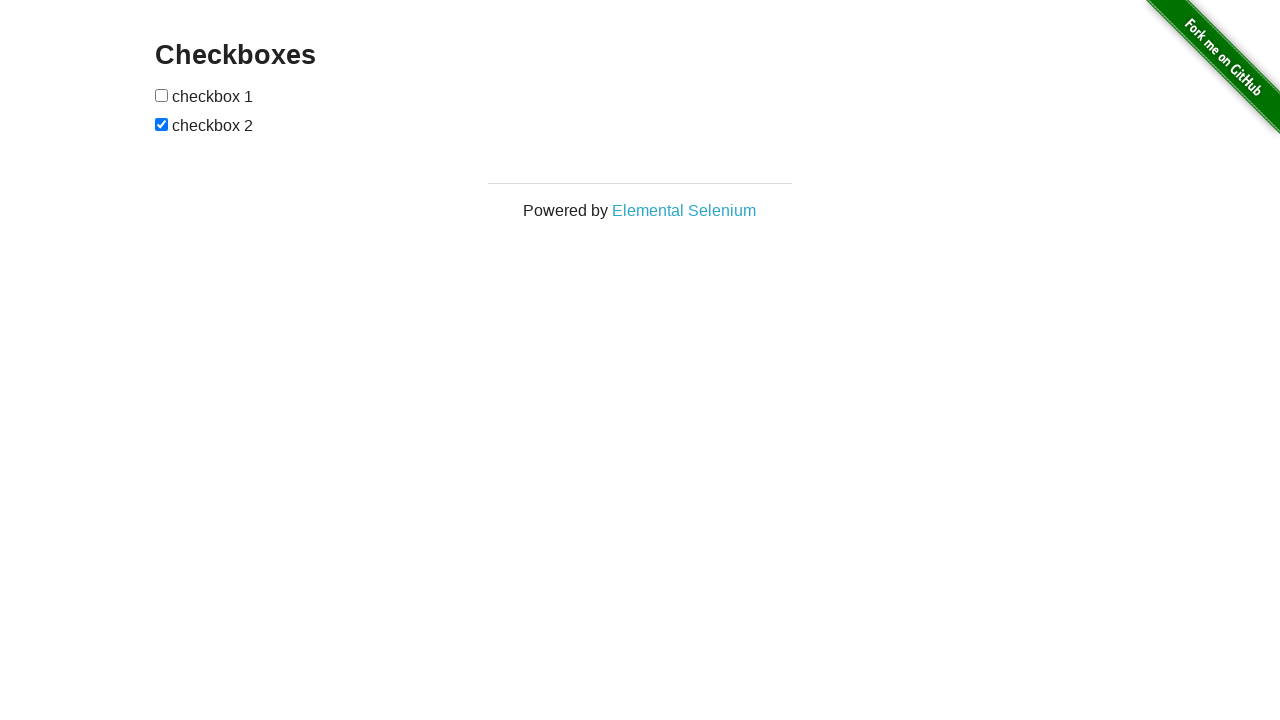

Verified that the last checkbox is checked by default
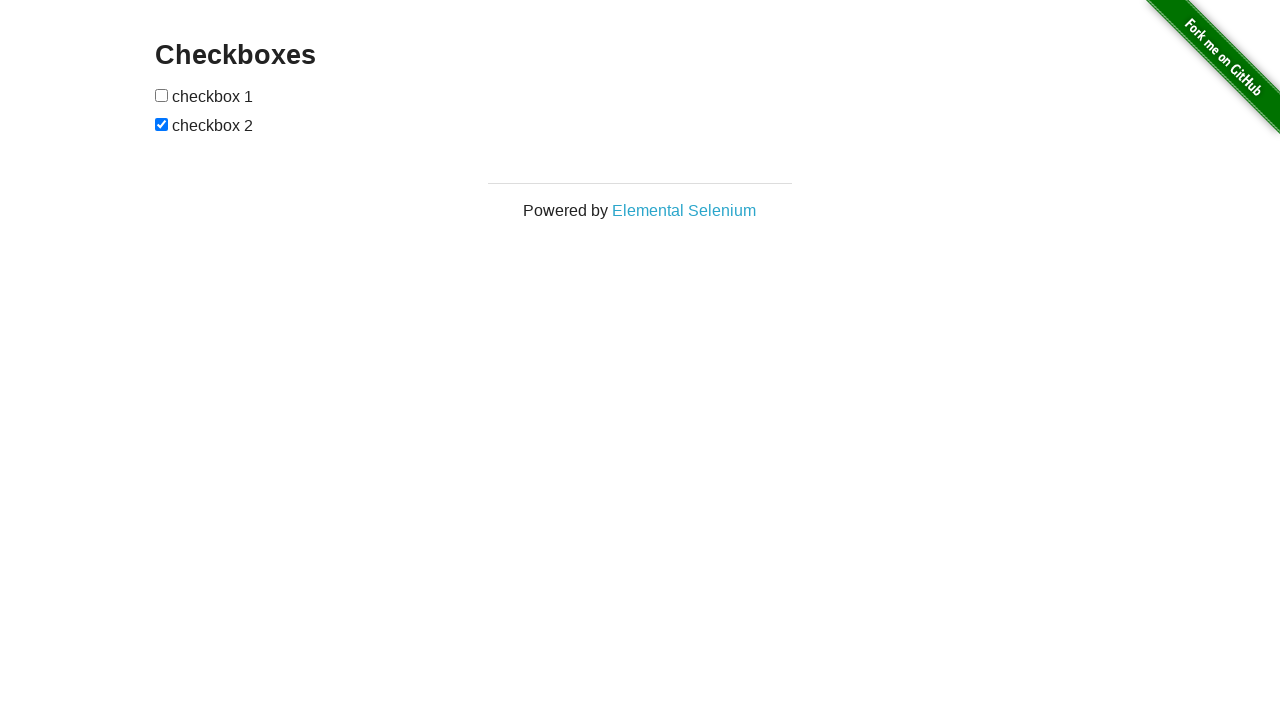

Located the first checkbox
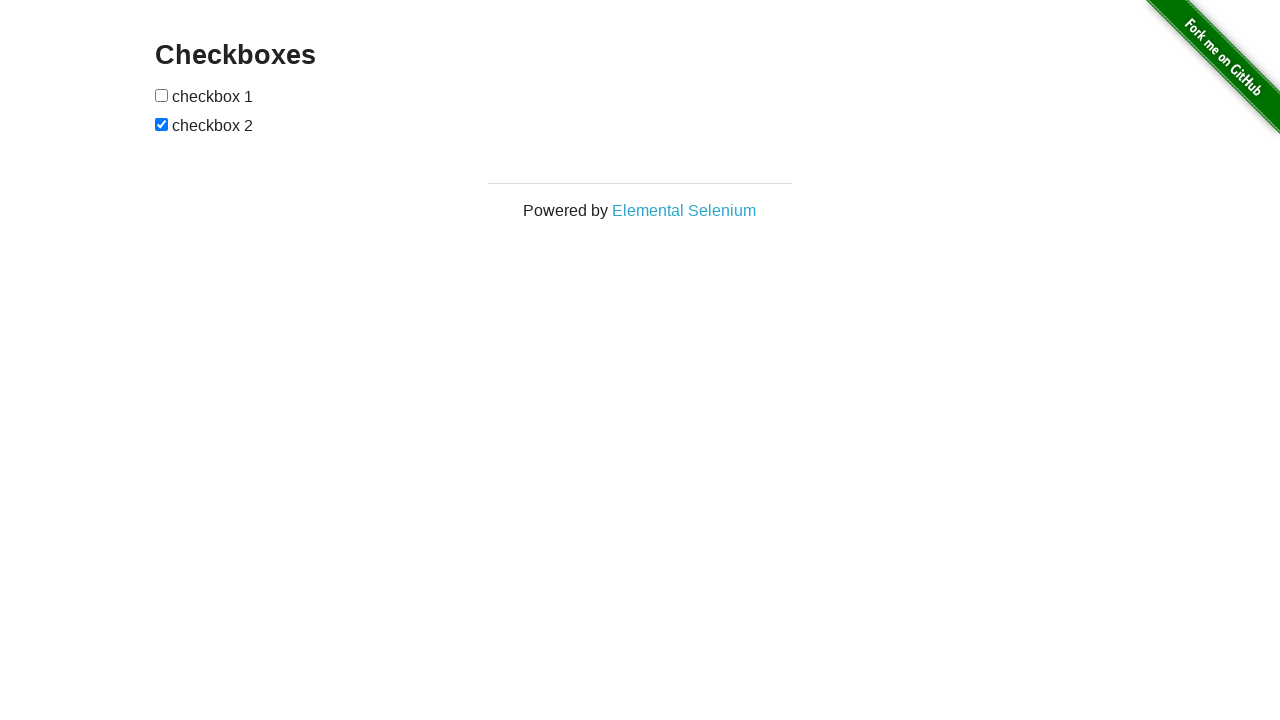

Verified that the first checkbox is not checked by default
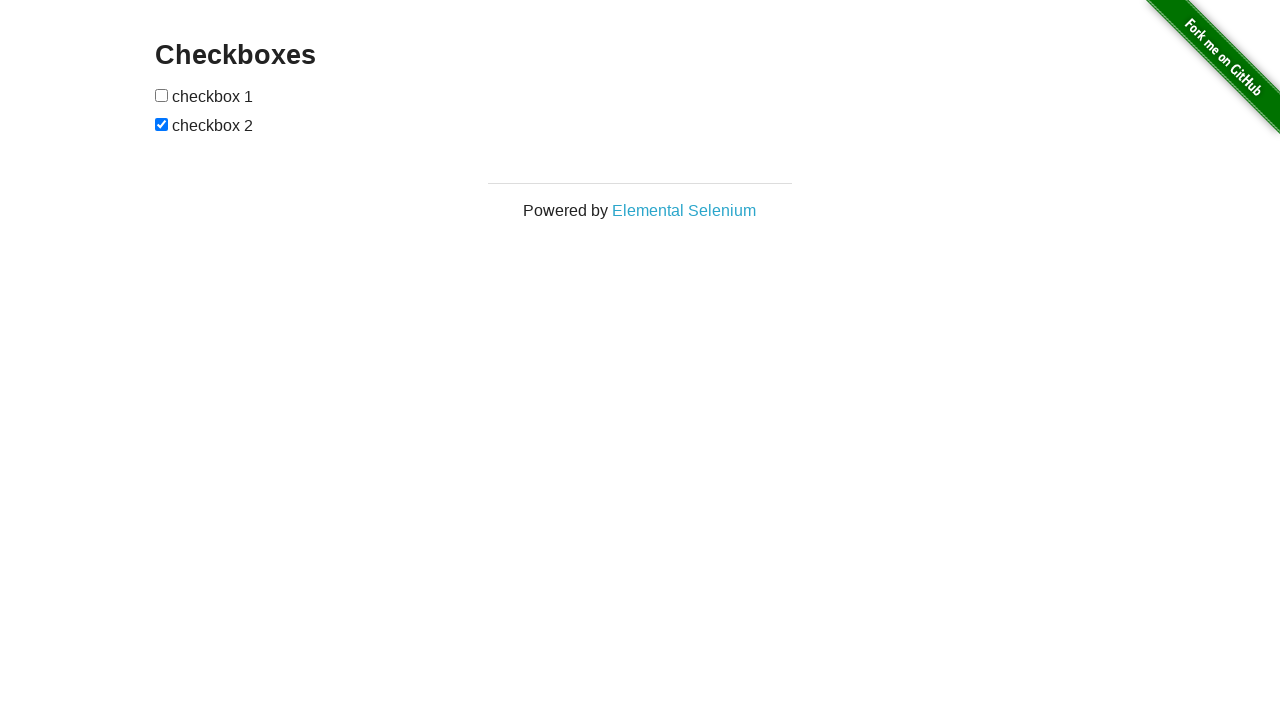

Clicked the first checkbox to check it at (162, 95) on input[type="checkbox"] >> nth=0
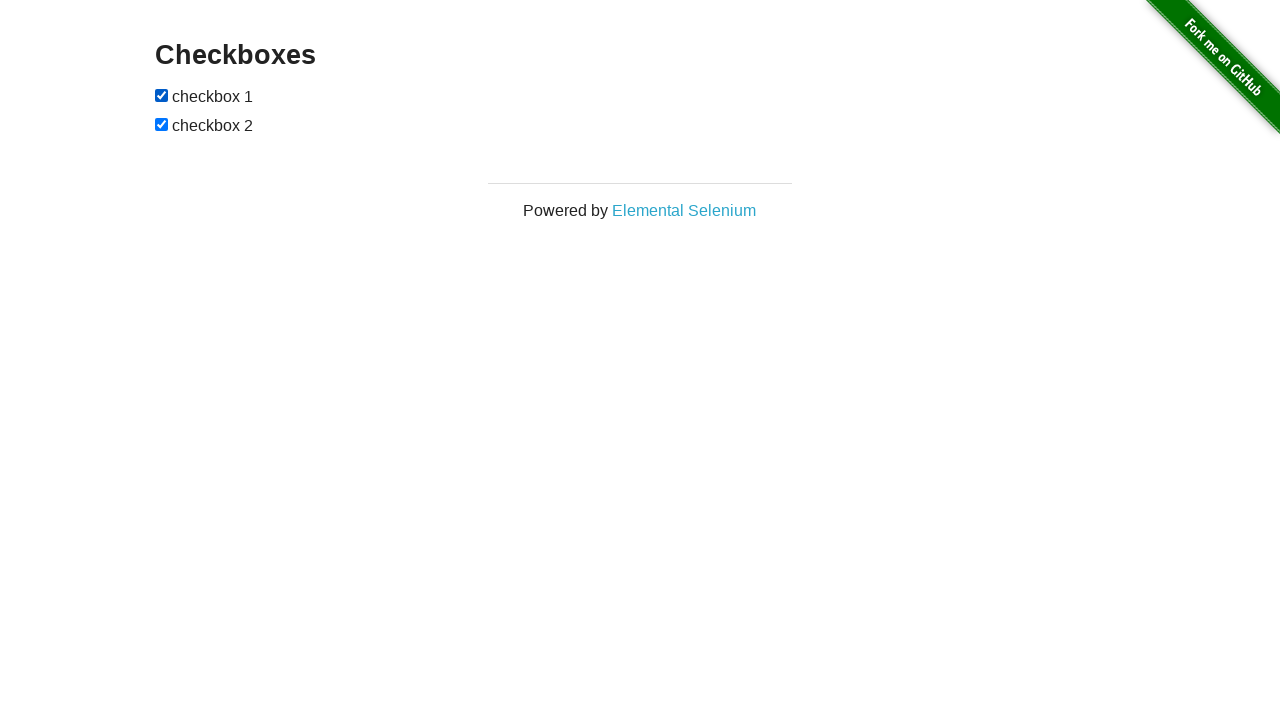

Verified that the first checkbox is now checked after clicking
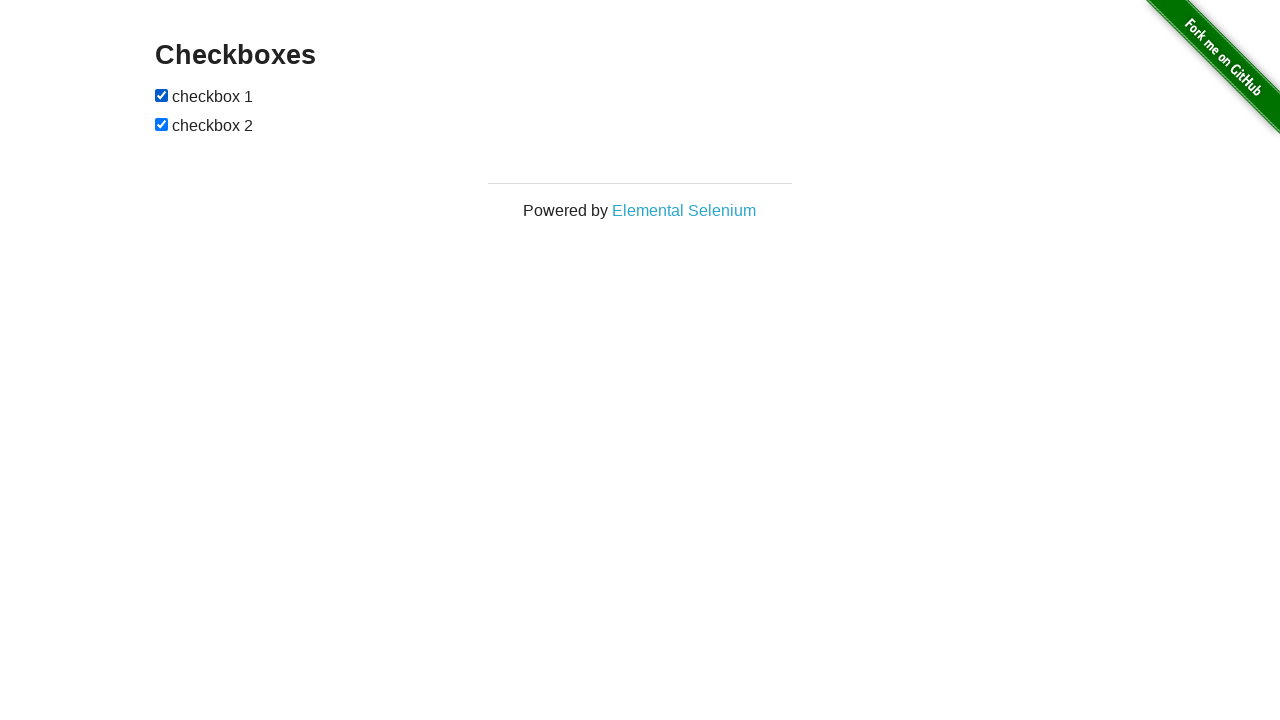

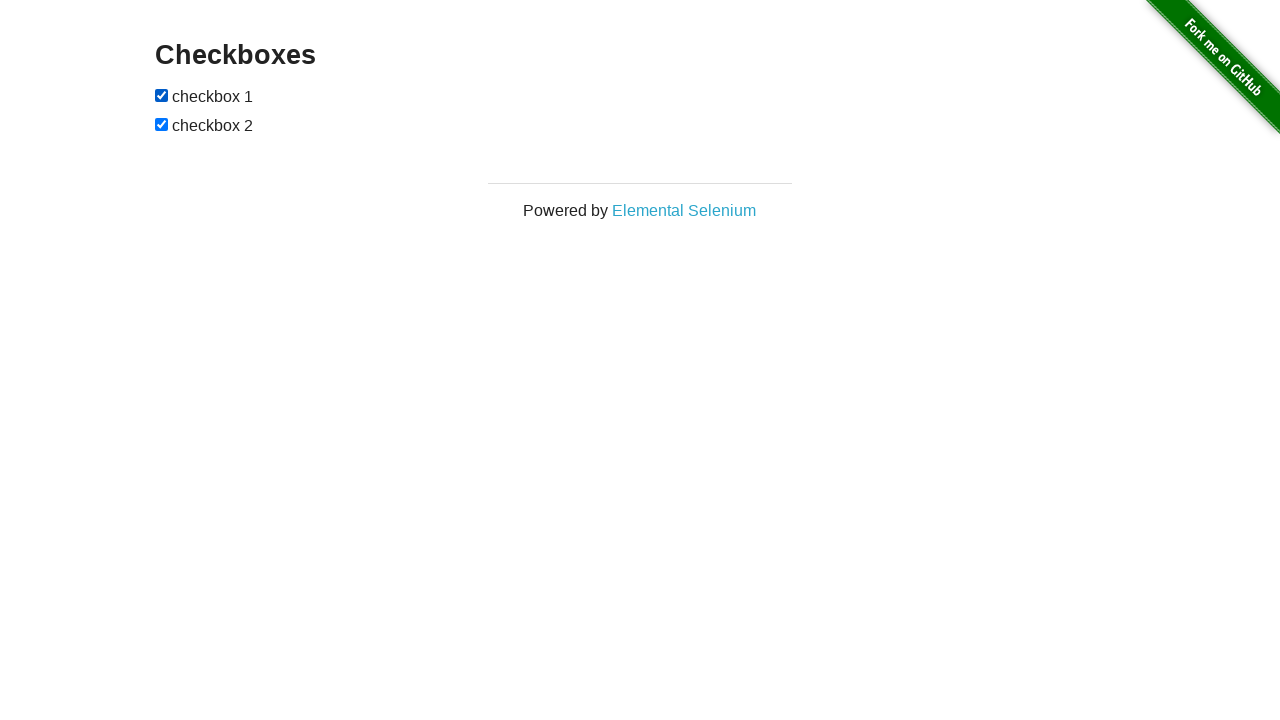